Tests element selection by clicking radio button and checkbox, then deselecting checkbox

Starting URL: https://automationfc.github.io/basic-form/index.html

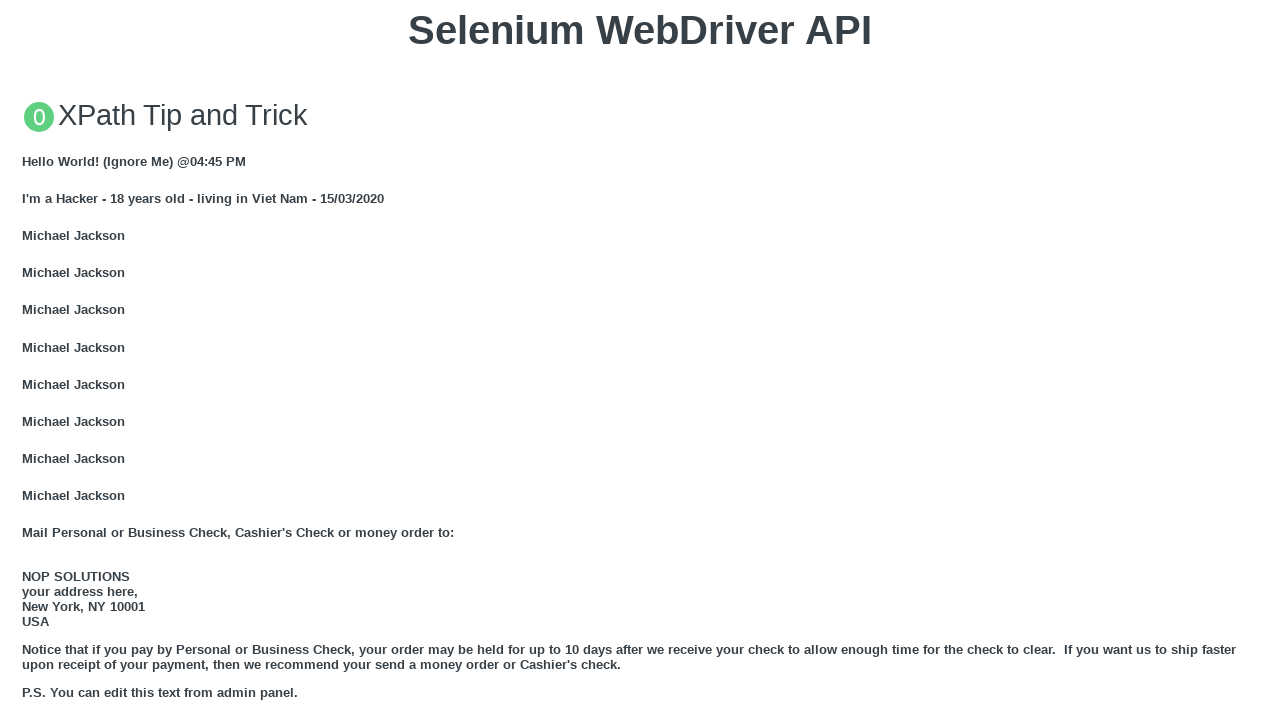

Navigated to basic form page
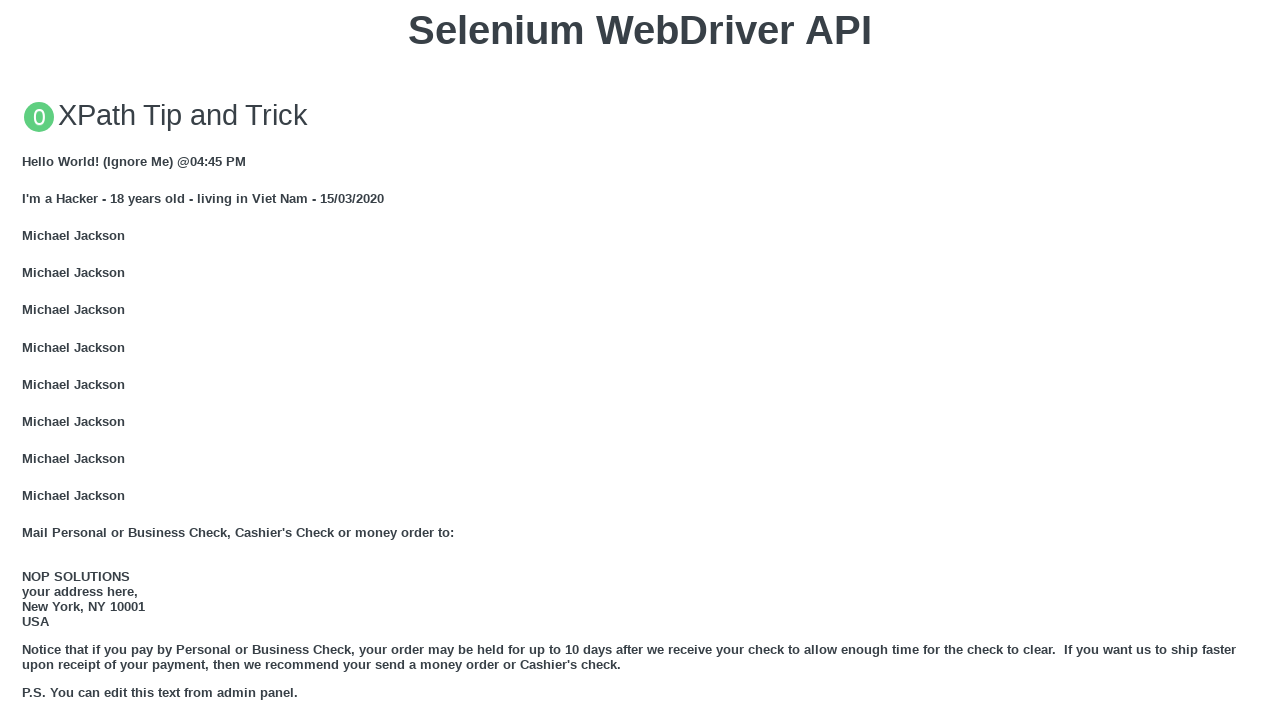

Clicked radio button for 'Under 18' option at (28, 360) on #under_18
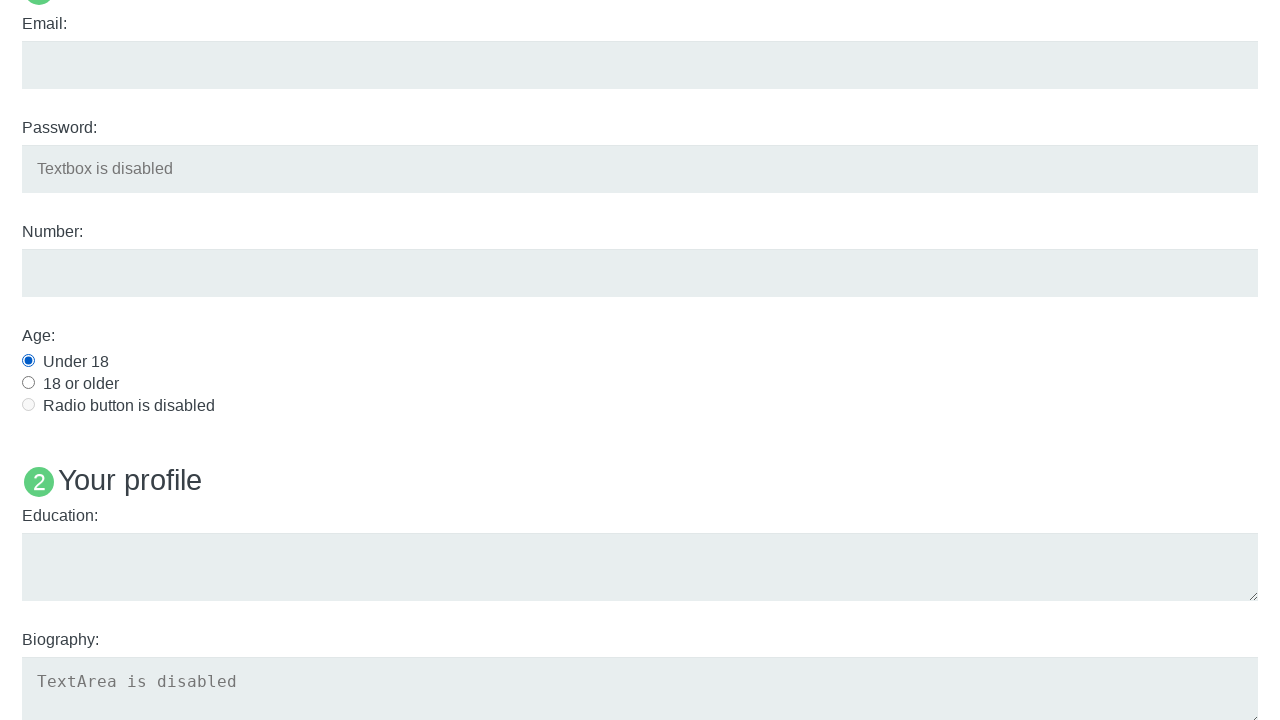

Clicked Java checkbox to select it at (28, 361) on #java
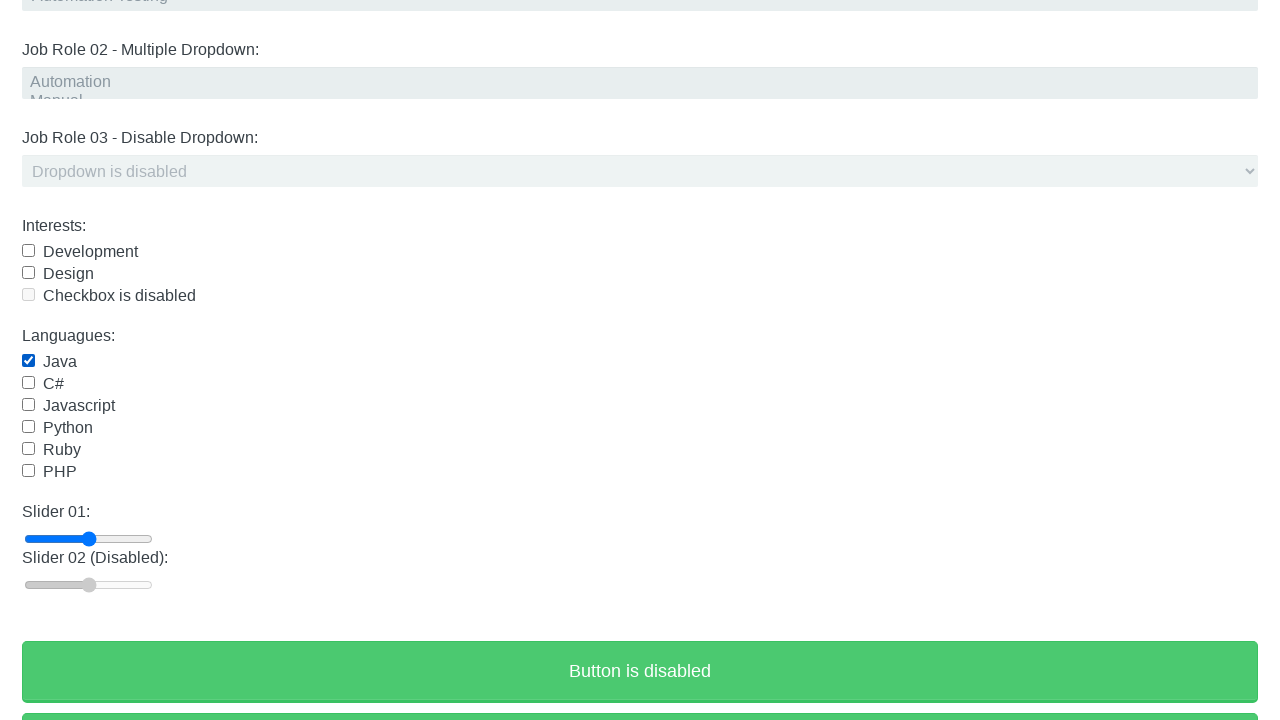

Clicked Java checkbox again to deselect it at (28, 361) on #java
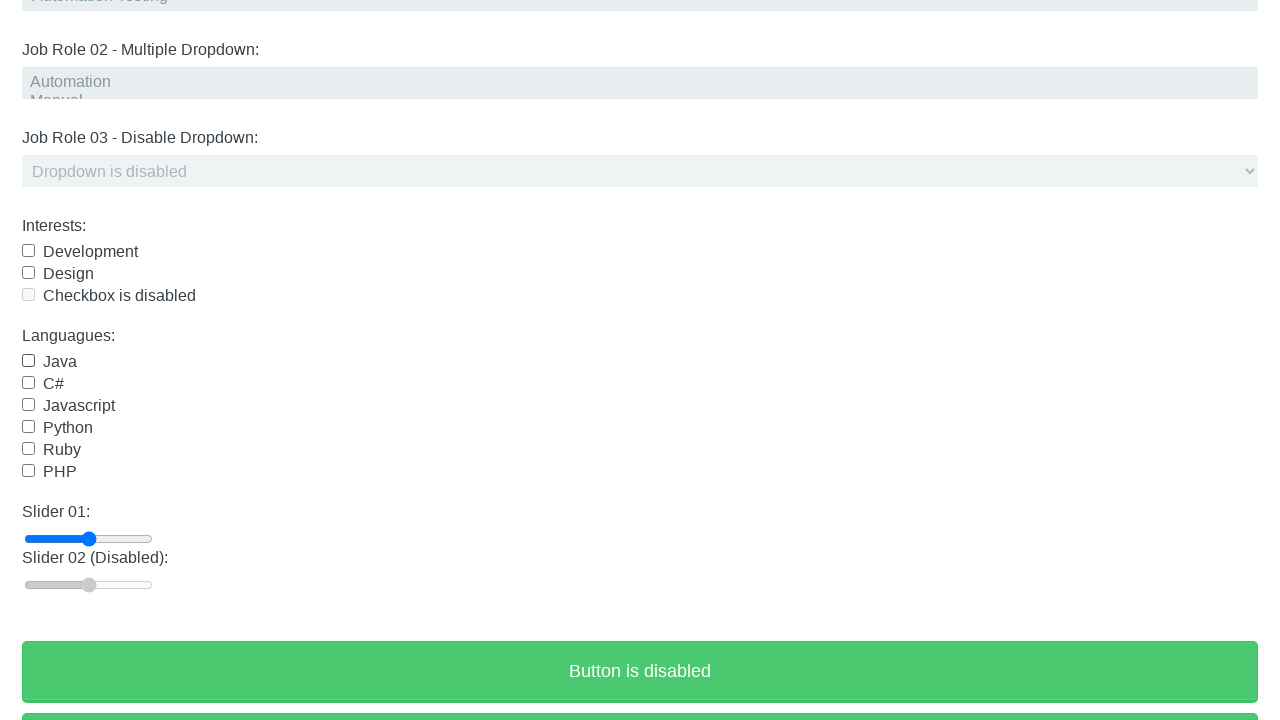

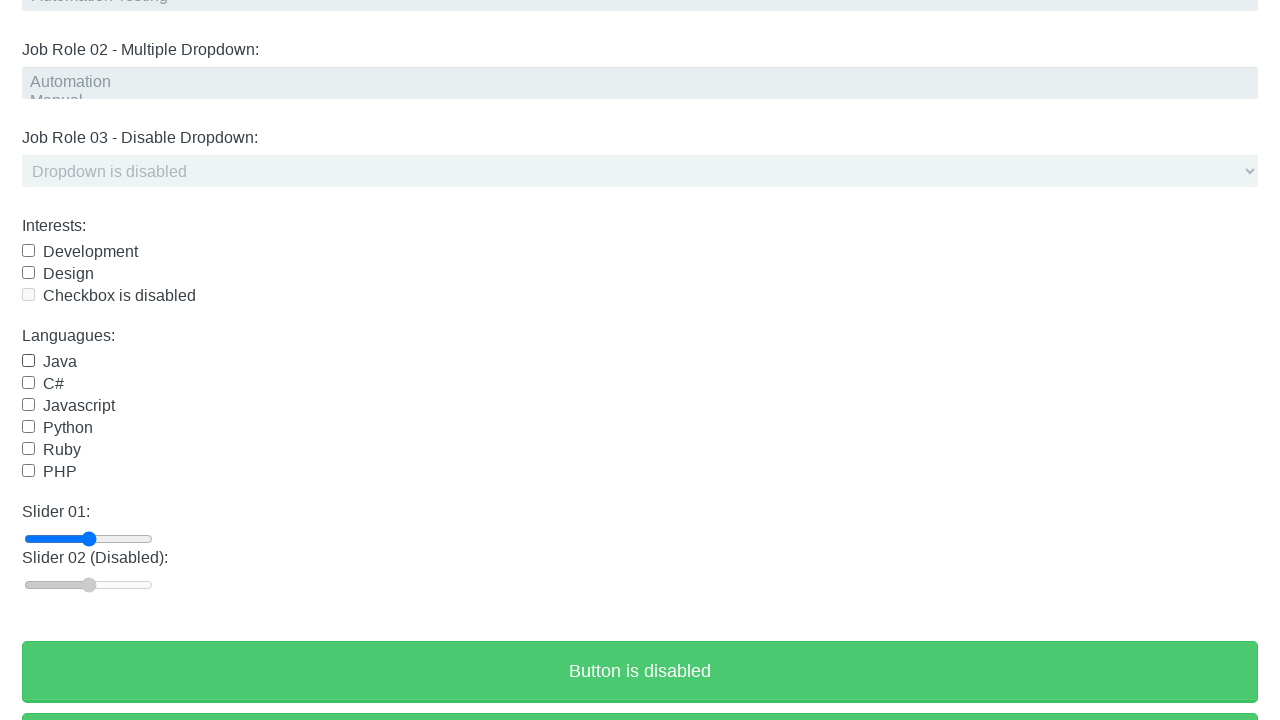